Tests that edits are saved when the input loses focus (blur event)

Starting URL: https://demo.playwright.dev/todomvc

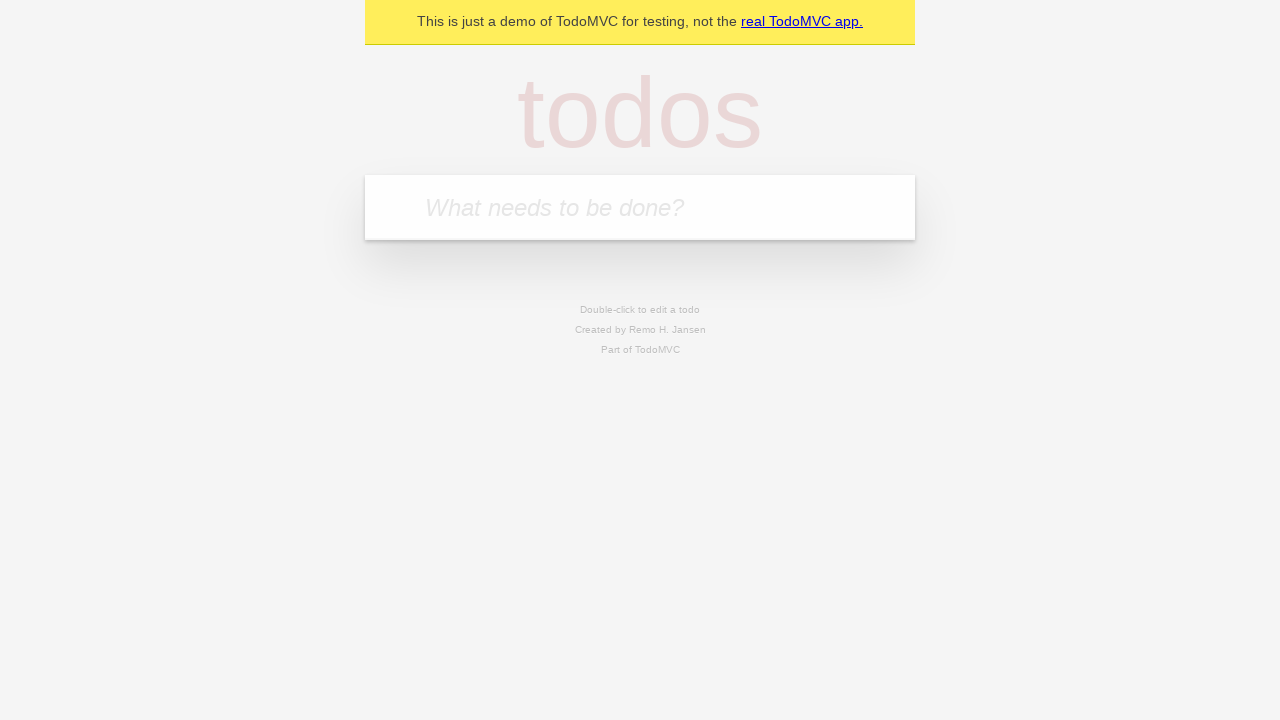

Filled first todo input with 'buy some cheese' on internal:attr=[placeholder="What needs to be done?"i]
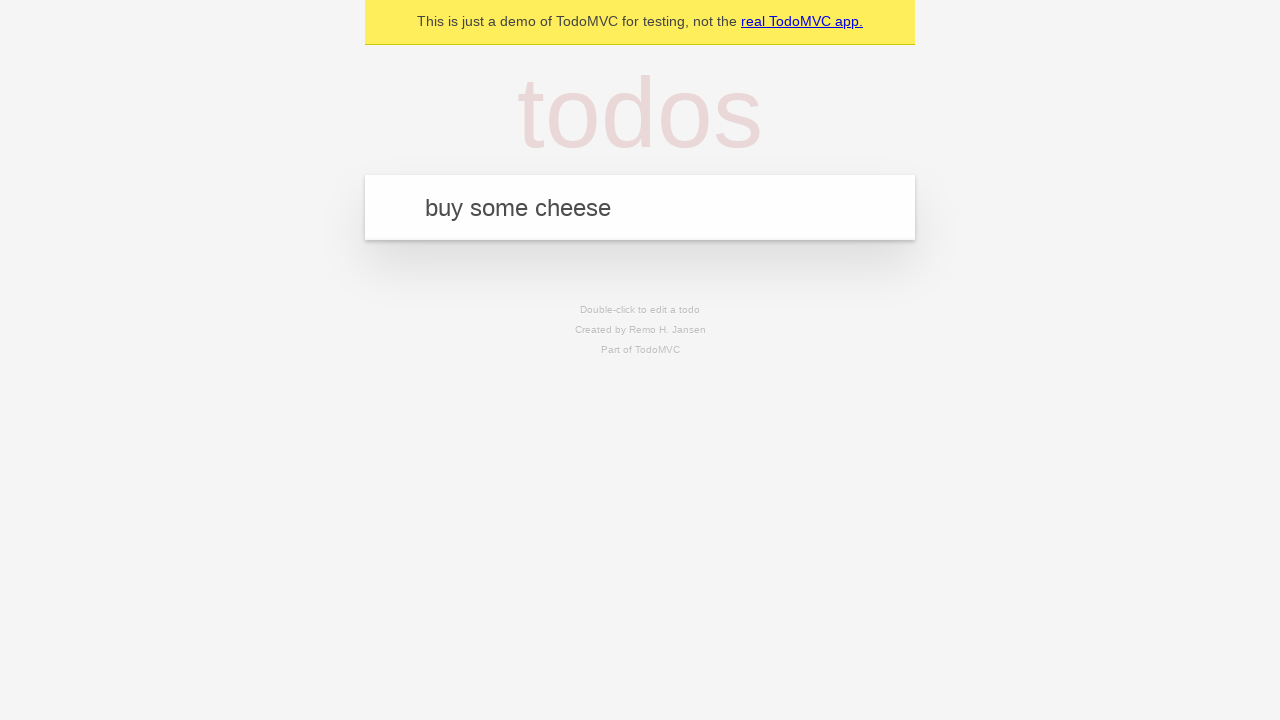

Pressed Enter to create first todo on internal:attr=[placeholder="What needs to be done?"i]
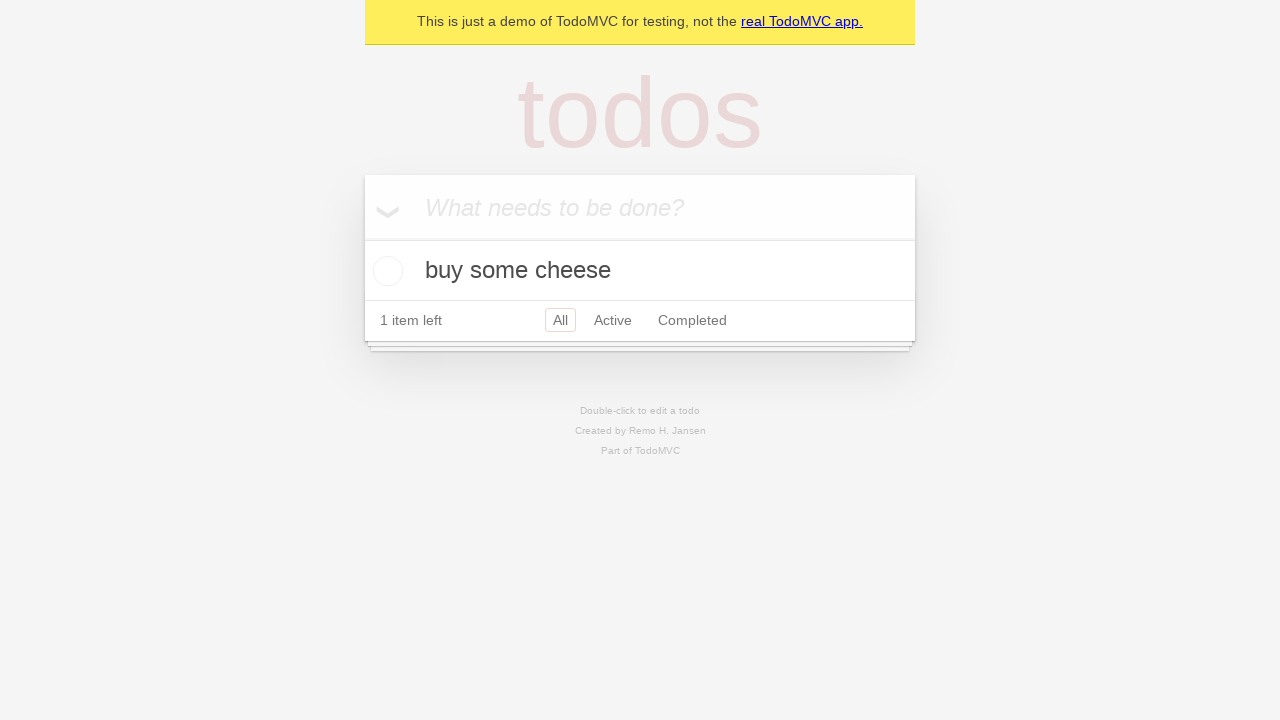

Filled second todo input with 'feed the cat' on internal:attr=[placeholder="What needs to be done?"i]
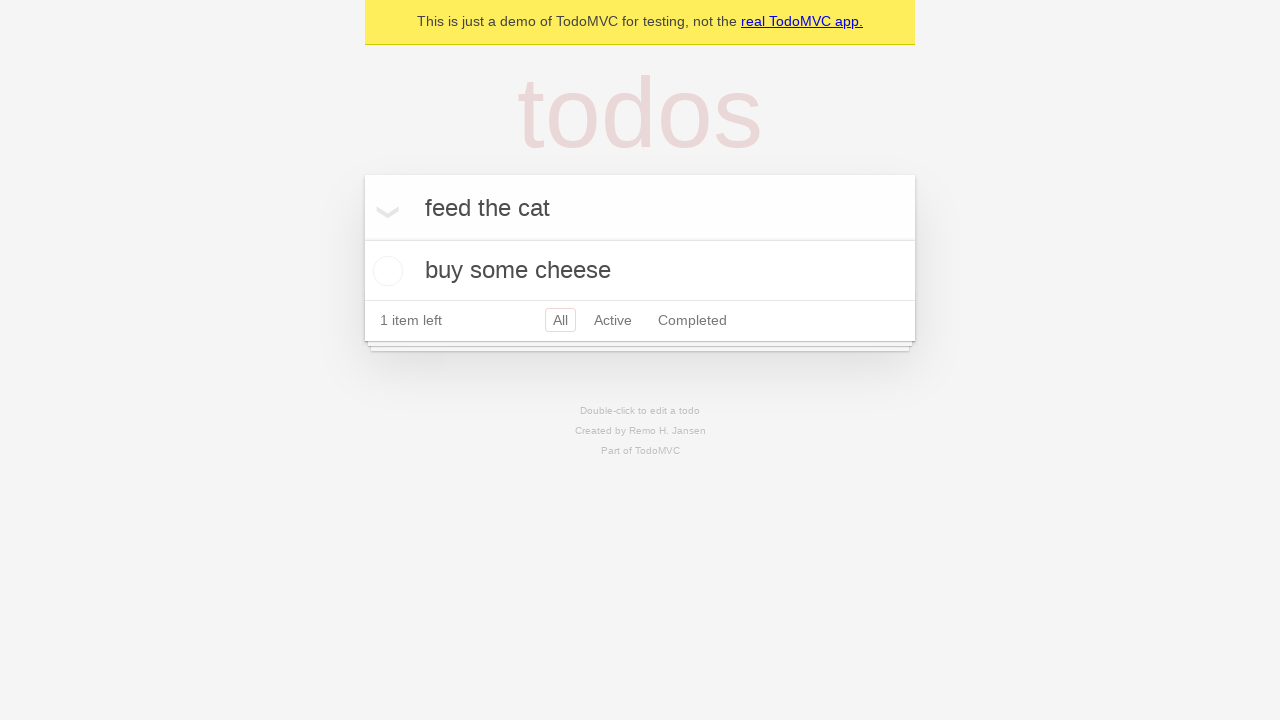

Pressed Enter to create second todo on internal:attr=[placeholder="What needs to be done?"i]
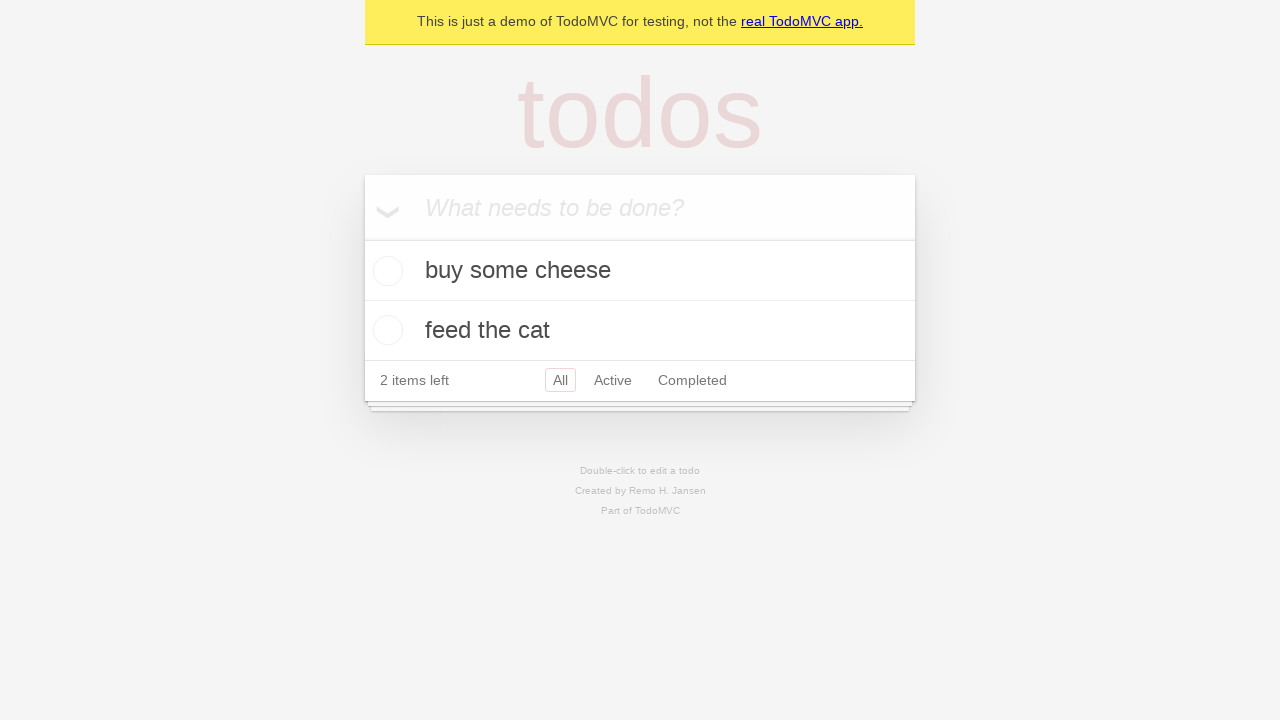

Filled third todo input with 'book a doctors appointment' on internal:attr=[placeholder="What needs to be done?"i]
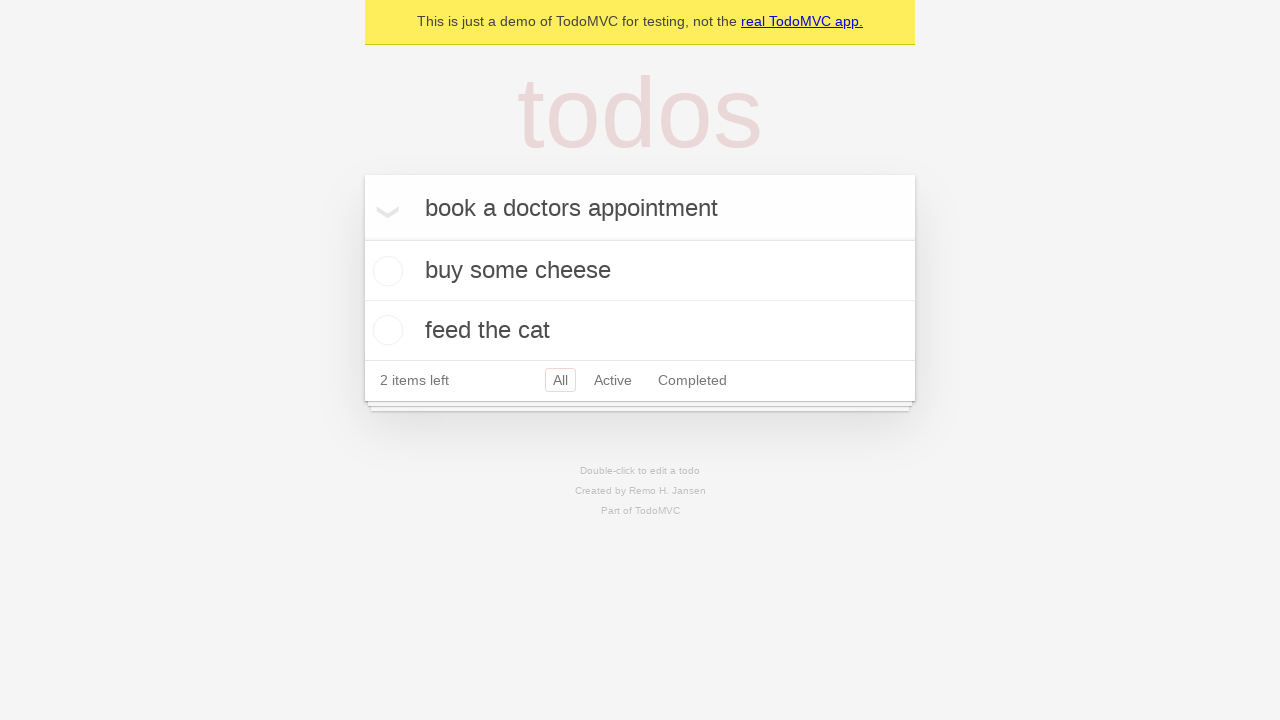

Pressed Enter to create third todo on internal:attr=[placeholder="What needs to be done?"i]
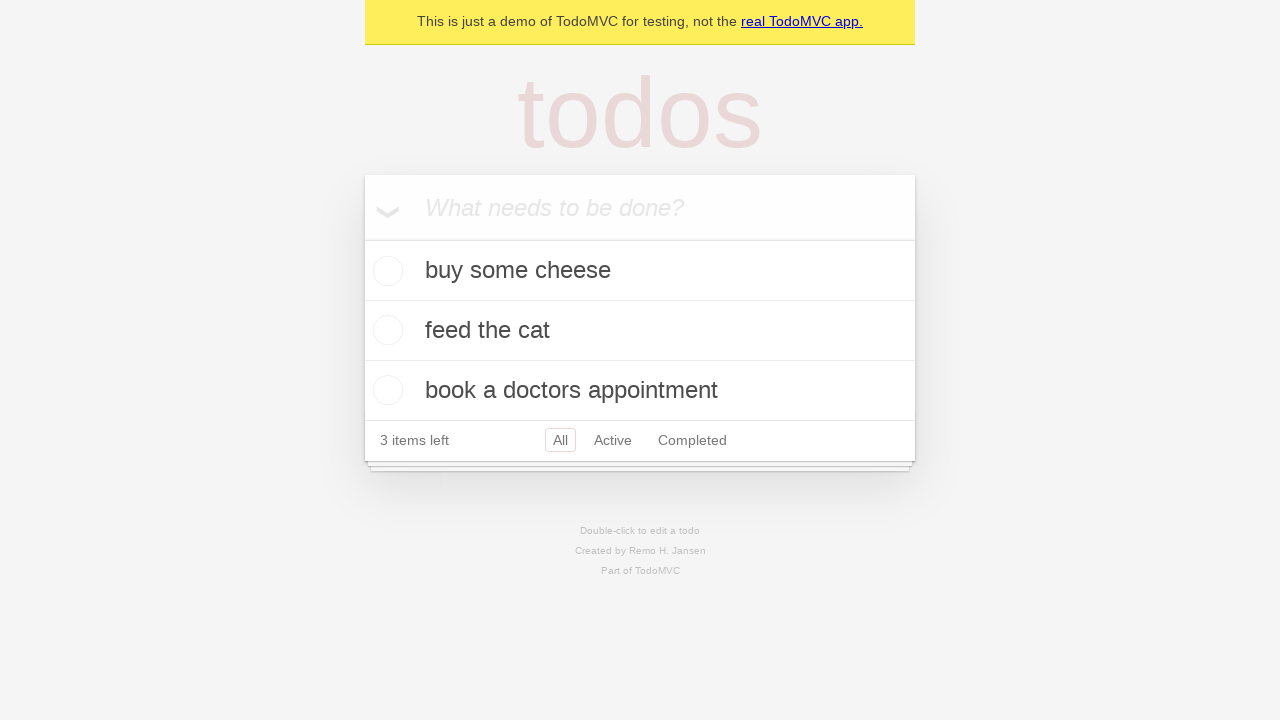

Waited for all 3 todos to be created
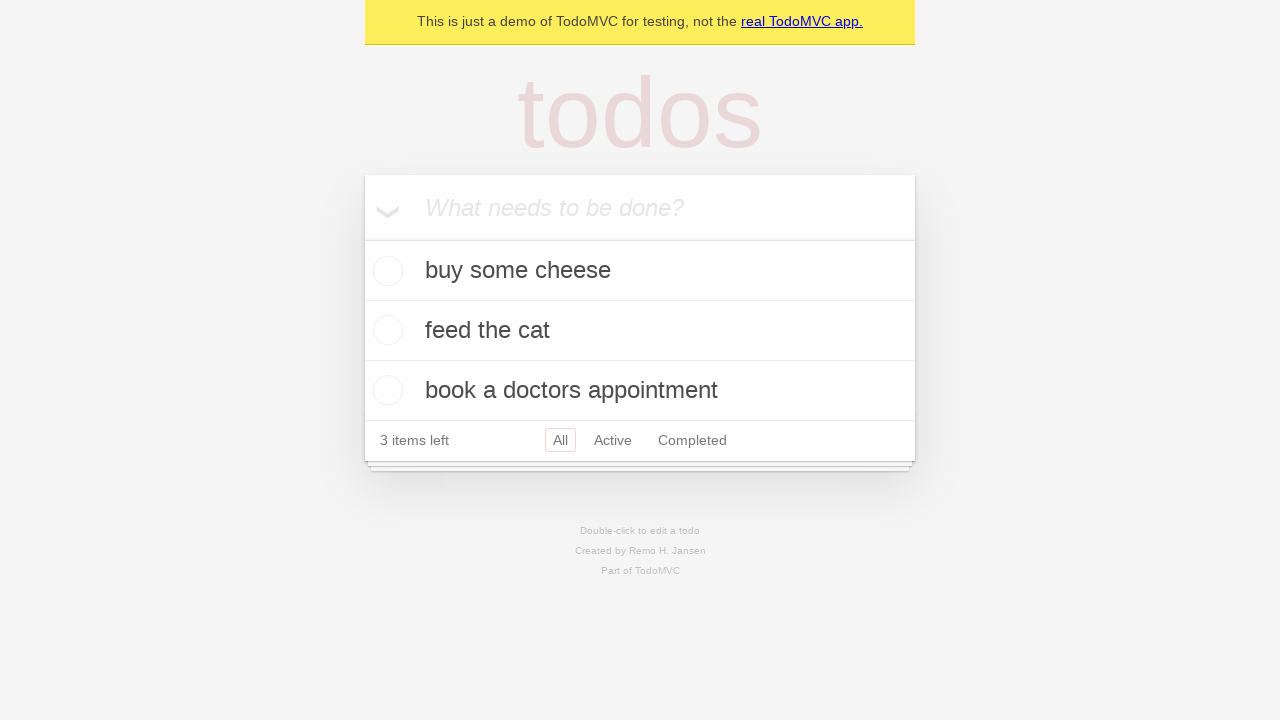

Double-clicked second todo to enter edit mode at (640, 331) on internal:testid=[data-testid="todo-item"s] >> nth=1
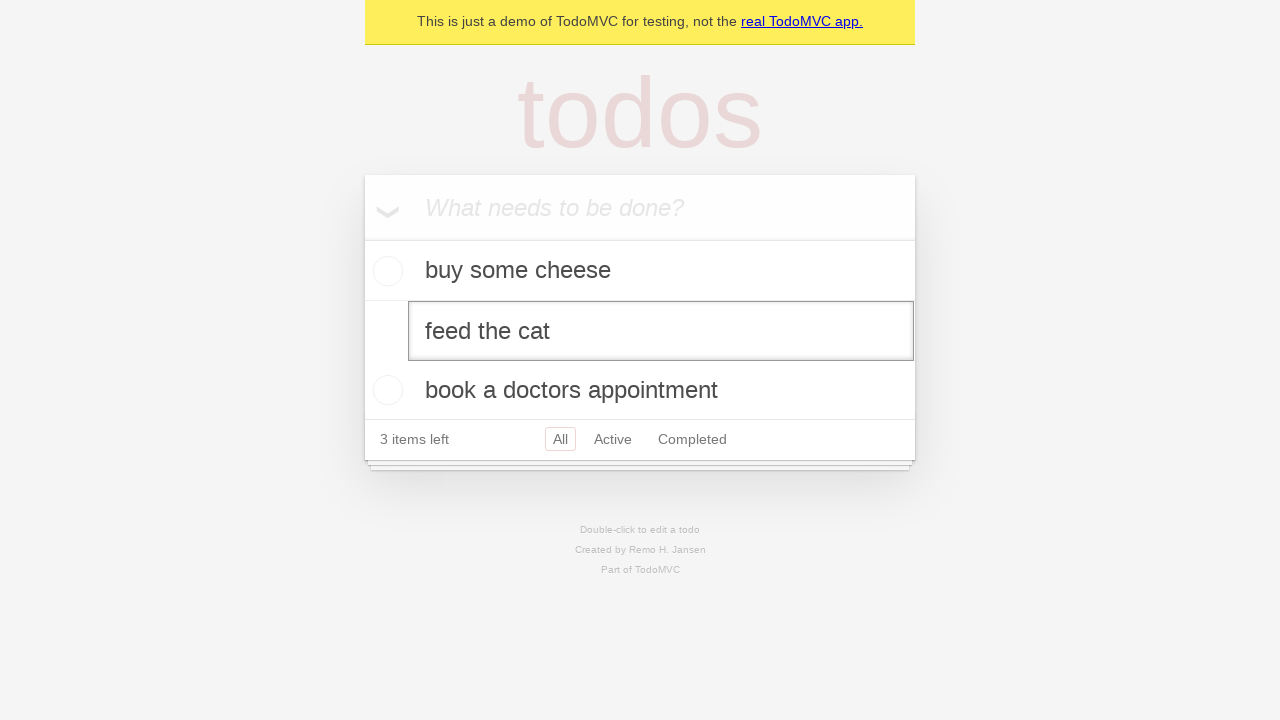

Filled edit field with 'buy some sausages' on internal:testid=[data-testid="todo-item"s] >> nth=1 >> internal:role=textbox[nam
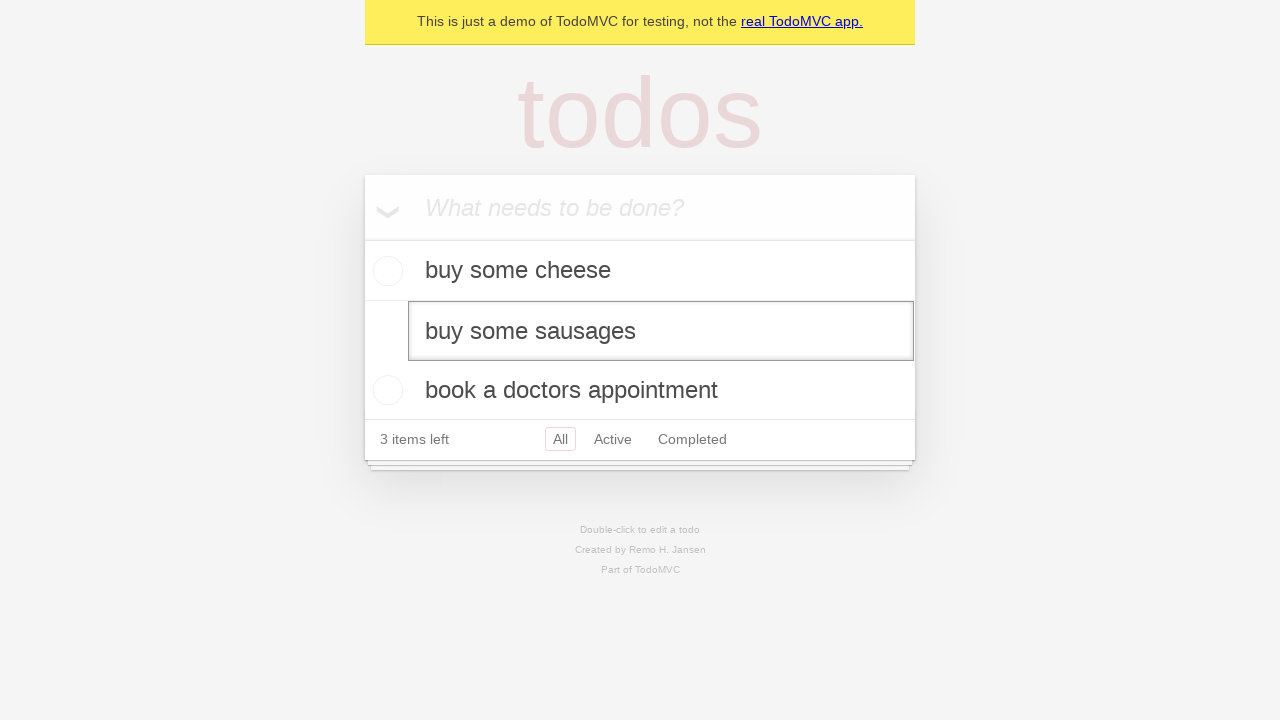

Dispatched blur event to trigger save on edit input
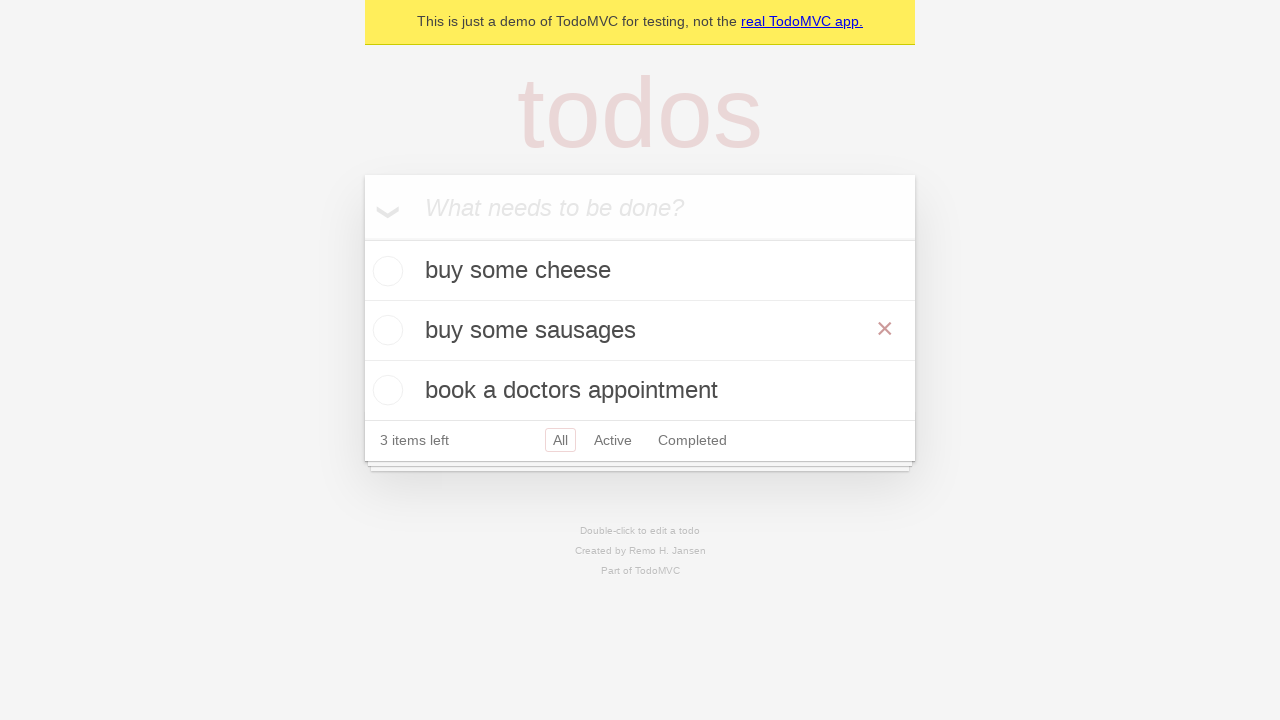

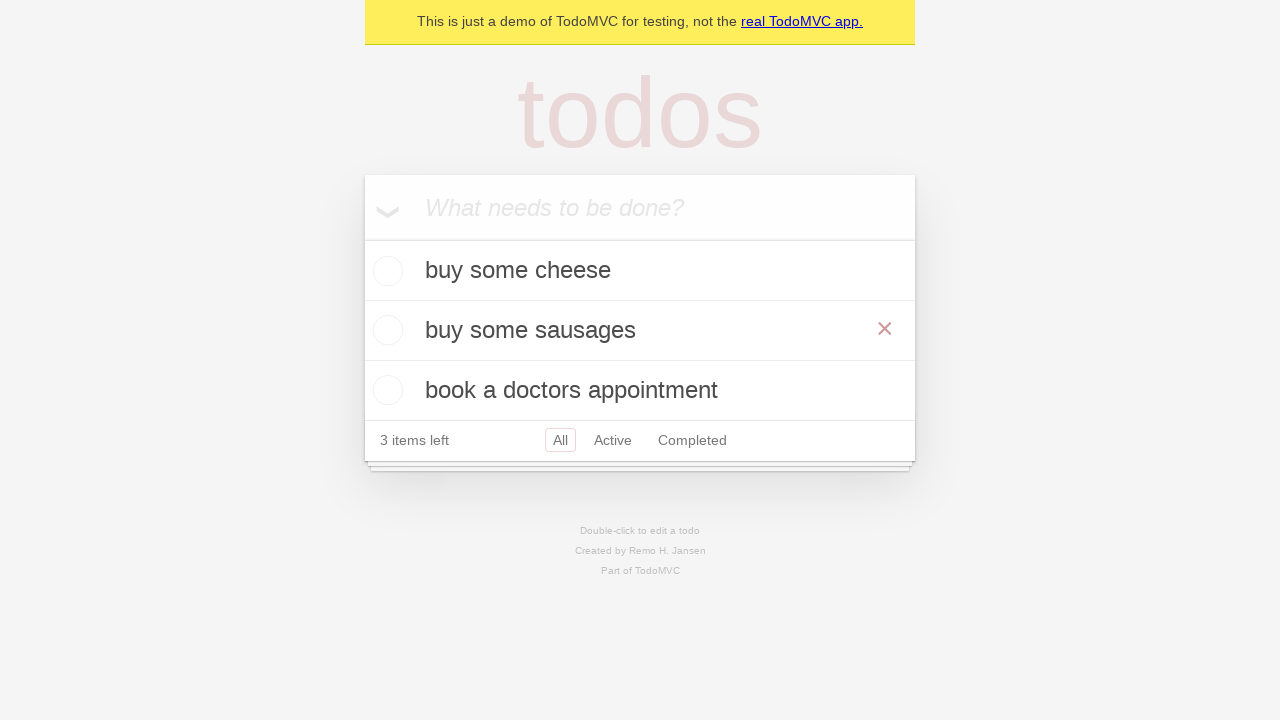